Tests dynamic loading functionality by clicking the Start button and waiting for hidden content to appear

Starting URL: https://the-internet.herokuapp.com/dynamic_loading/1

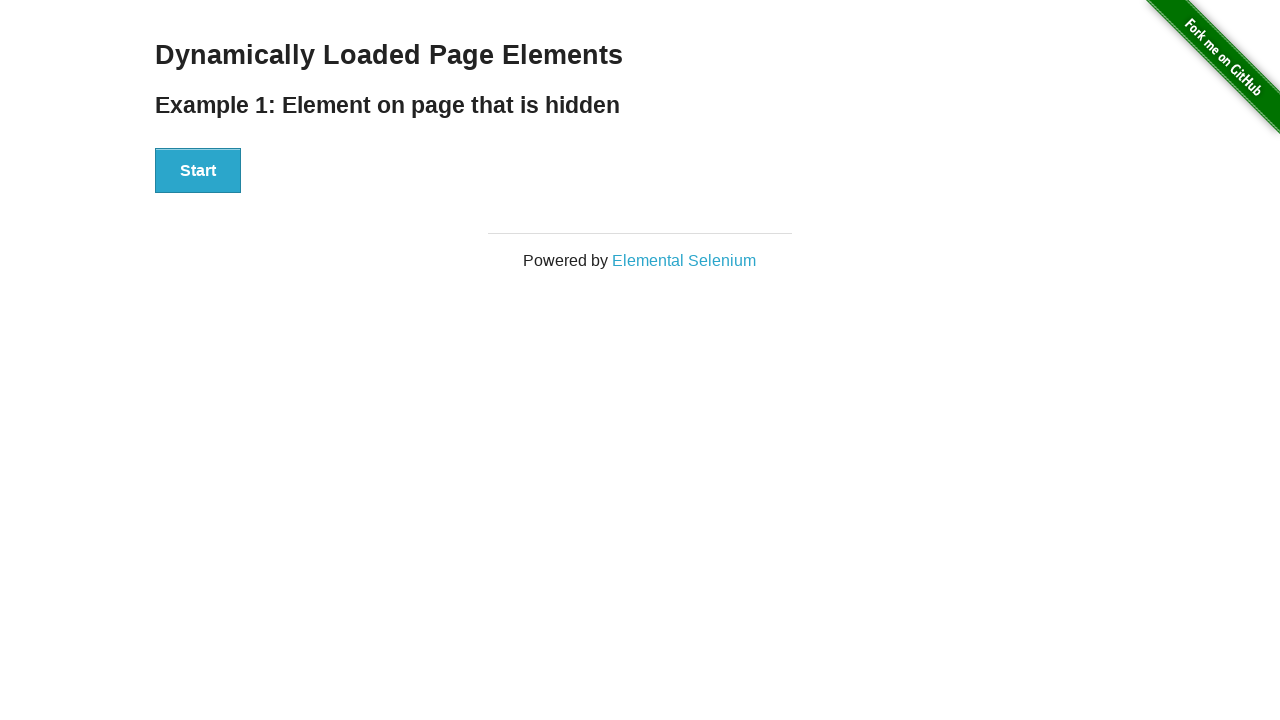

Clicked the Start button to trigger dynamic loading at (198, 171) on xpath=//button[text()='Start']
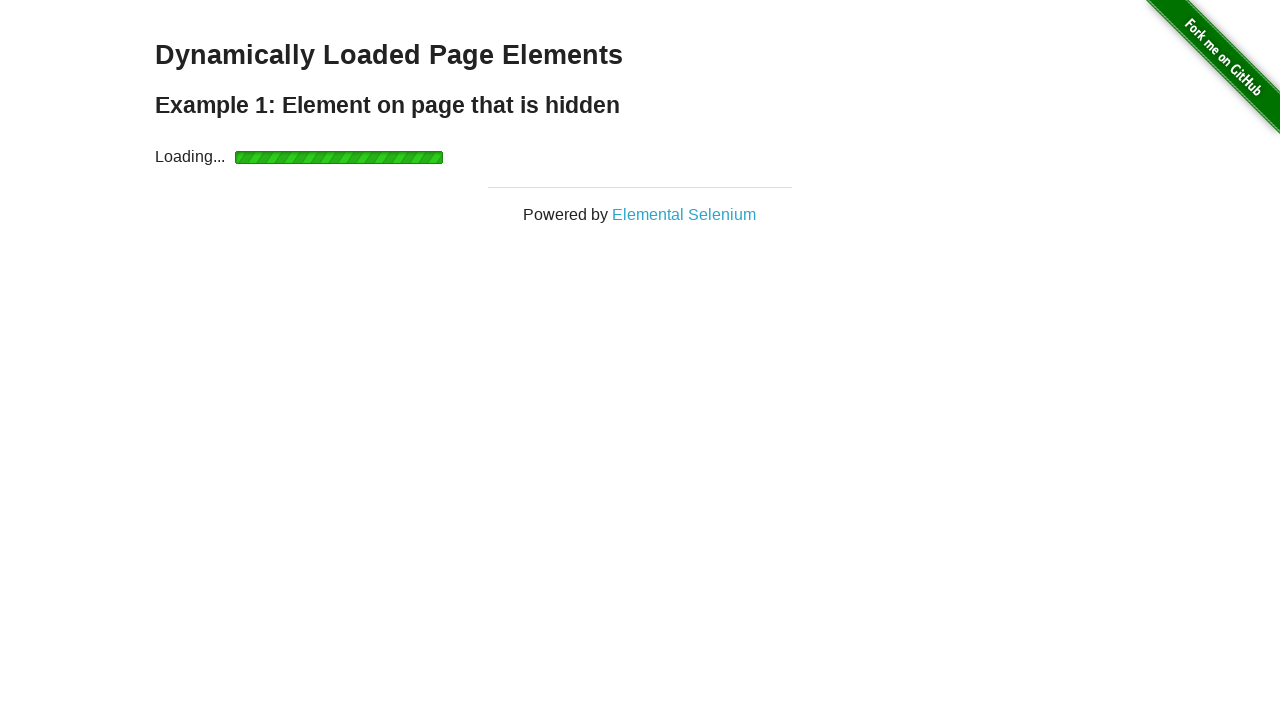

Waited for dynamically loaded content to appear
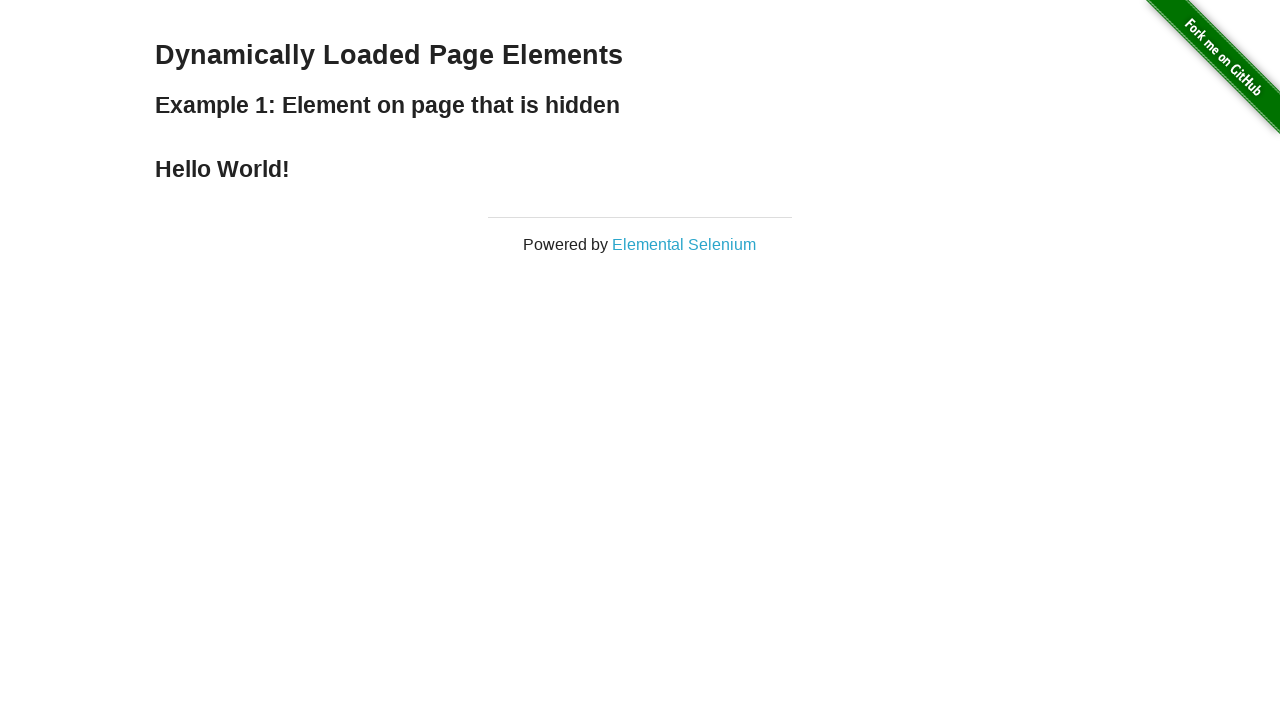

Retrieved text content from loaded element
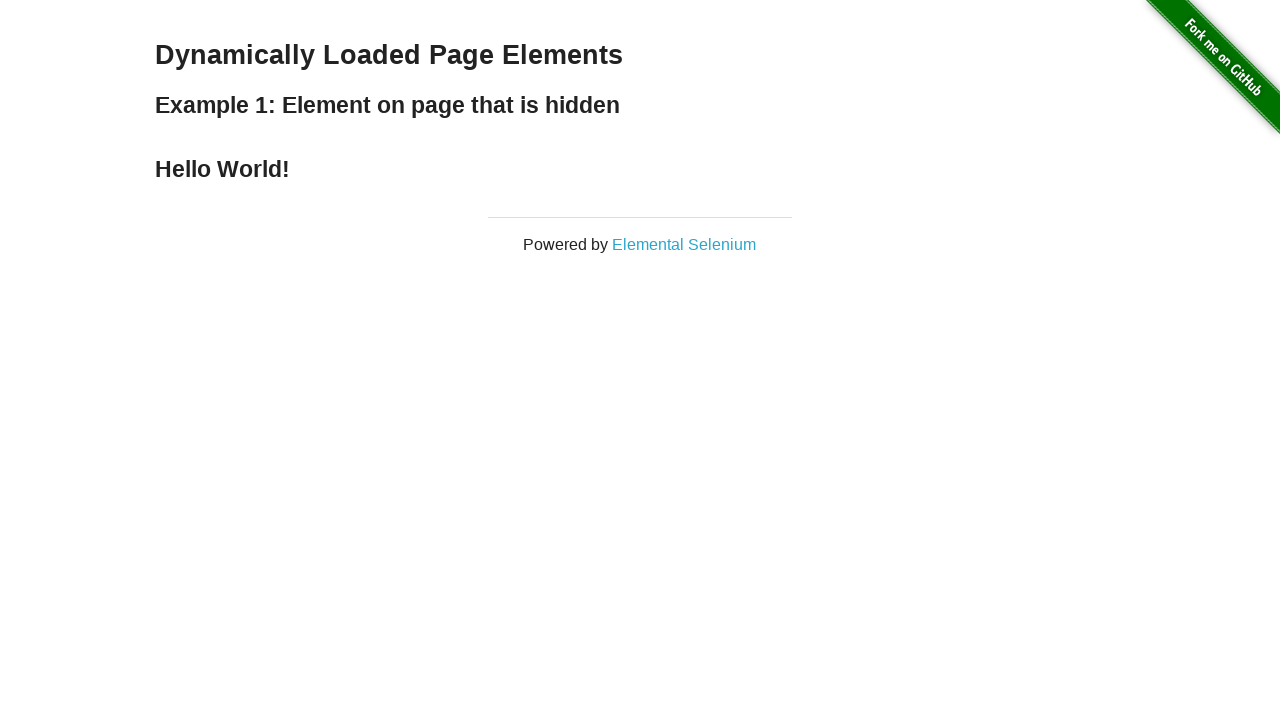

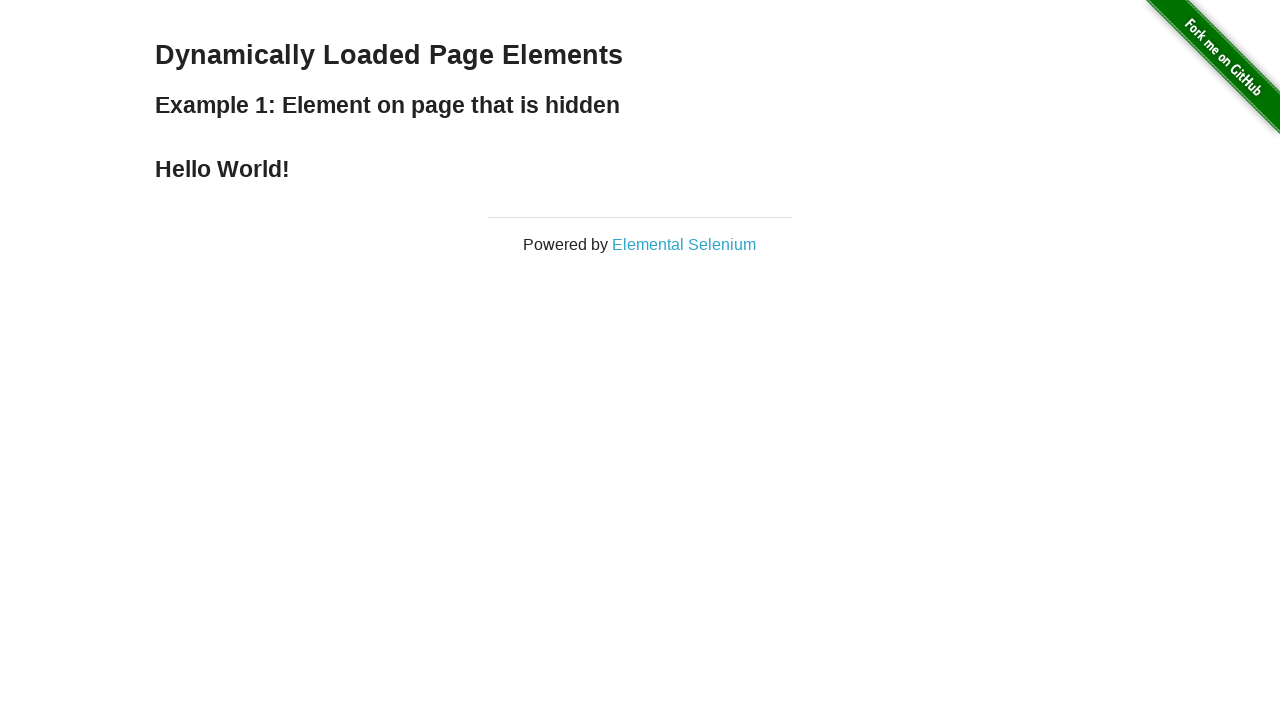